Tests music player ON button functionality

Starting URL: https://maplestory.beanfun.com/main

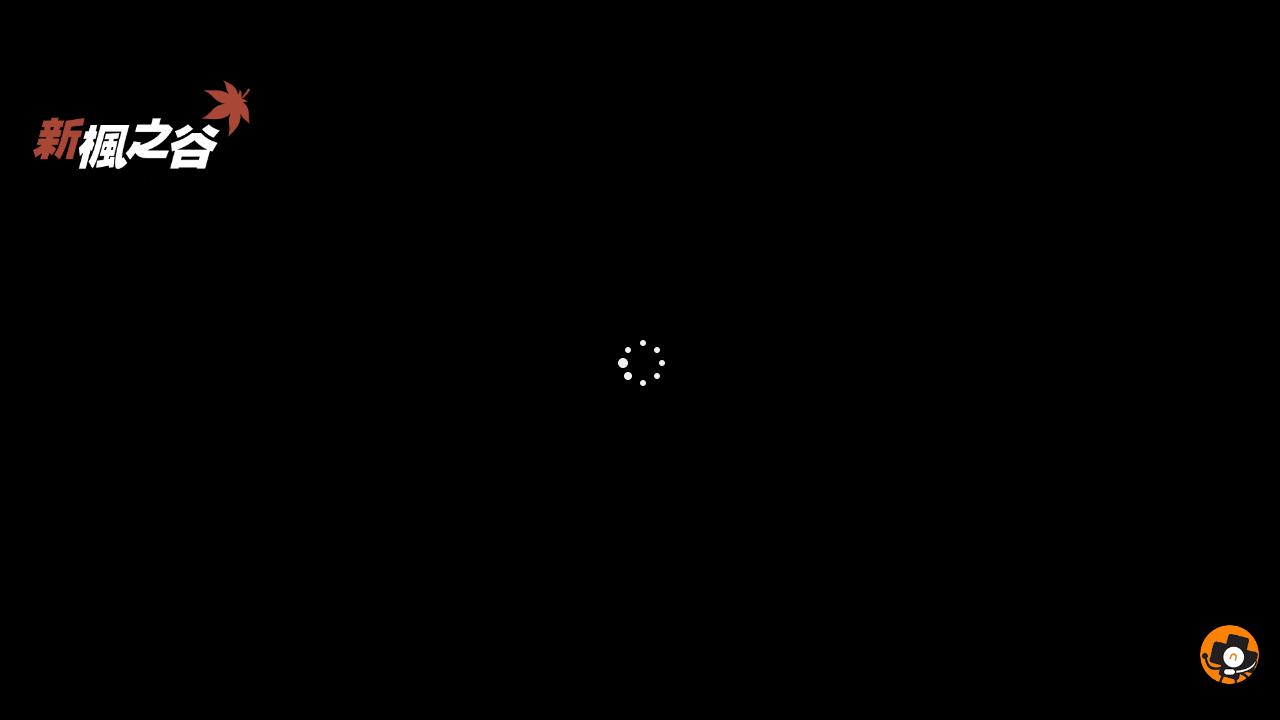

Waited for music player ON button to be visible
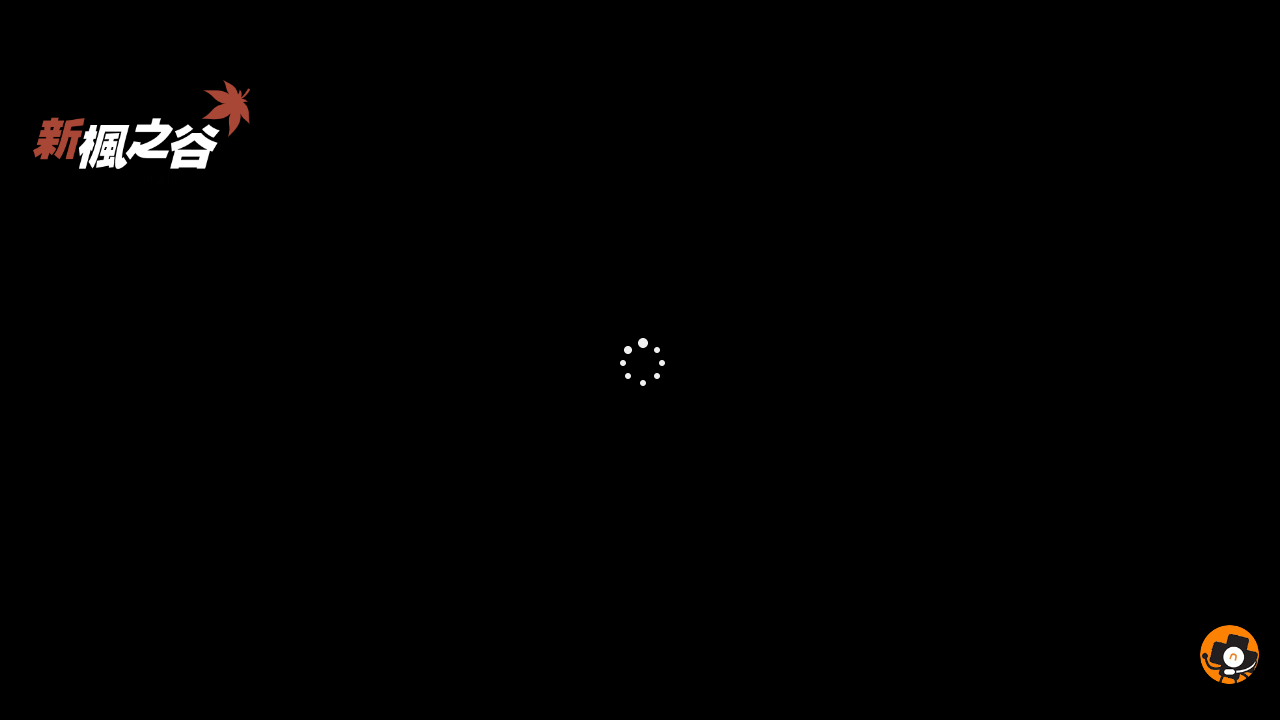

Located the music player ON button element
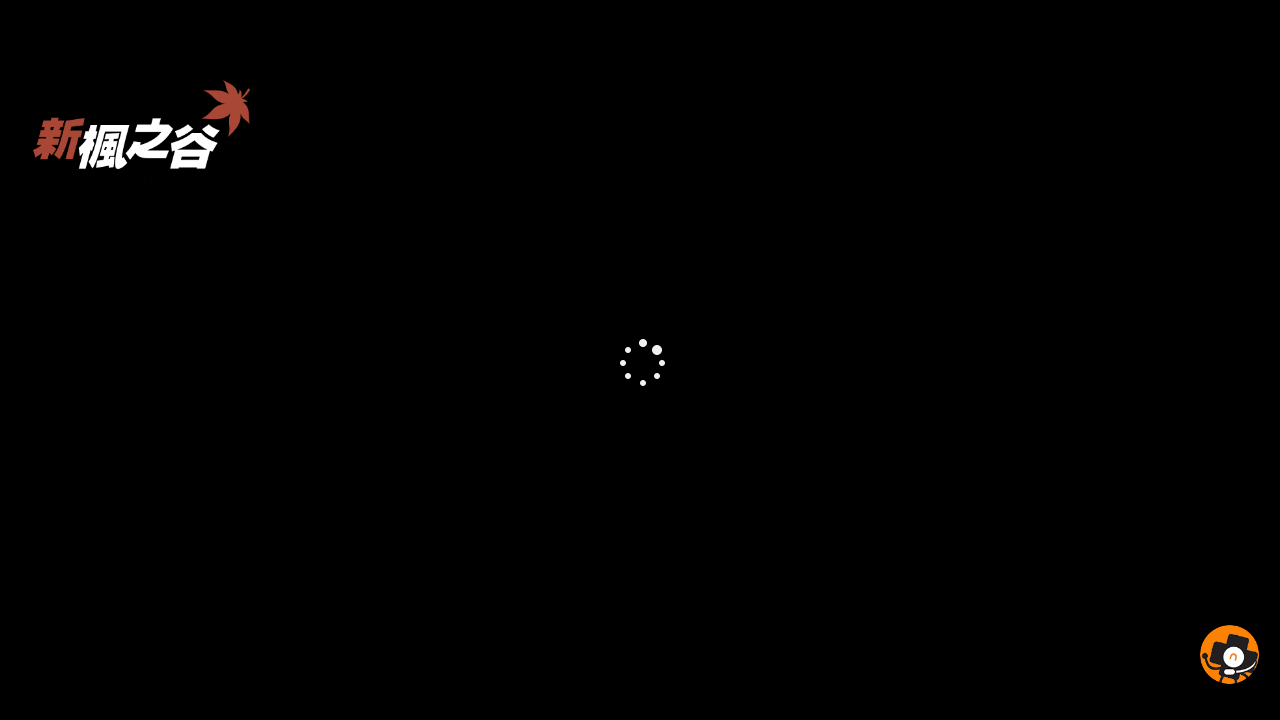

Hovered over the music player ON button at (1210, 527) on .mKv-musicPlayer-on
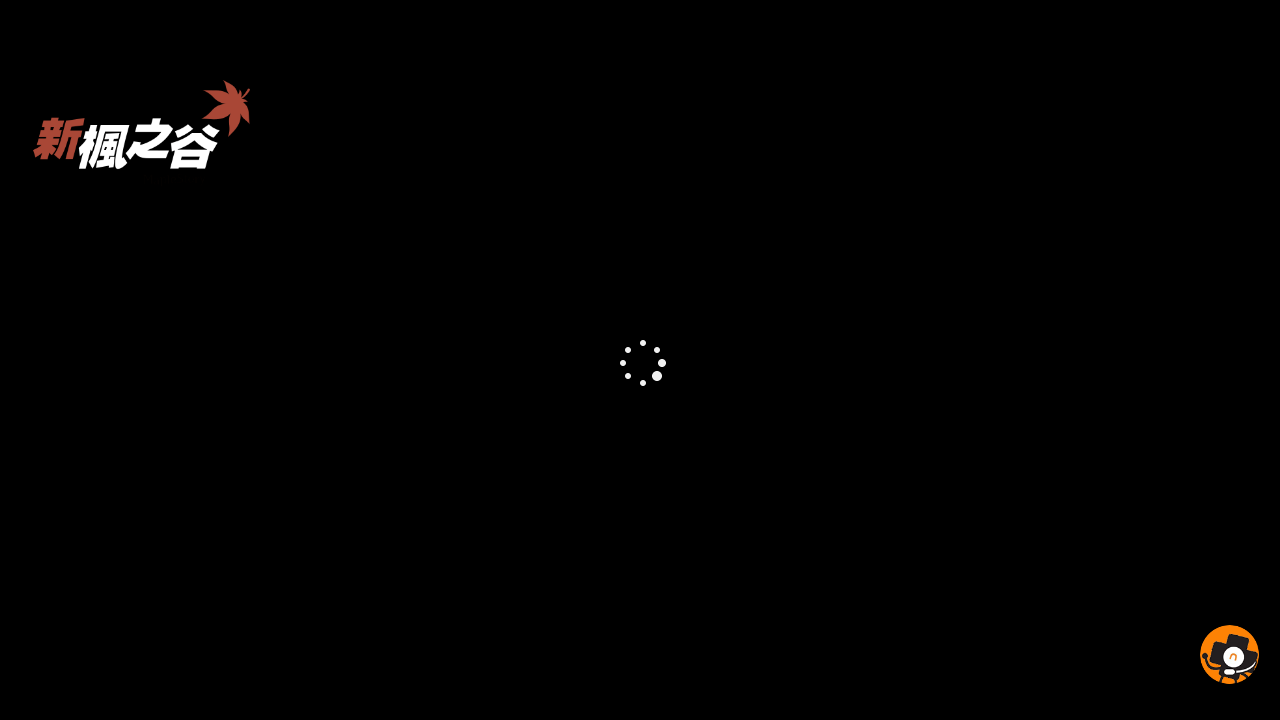

Clicked the music player ON button at (1210, 527) on .mKv-musicPlayer-on
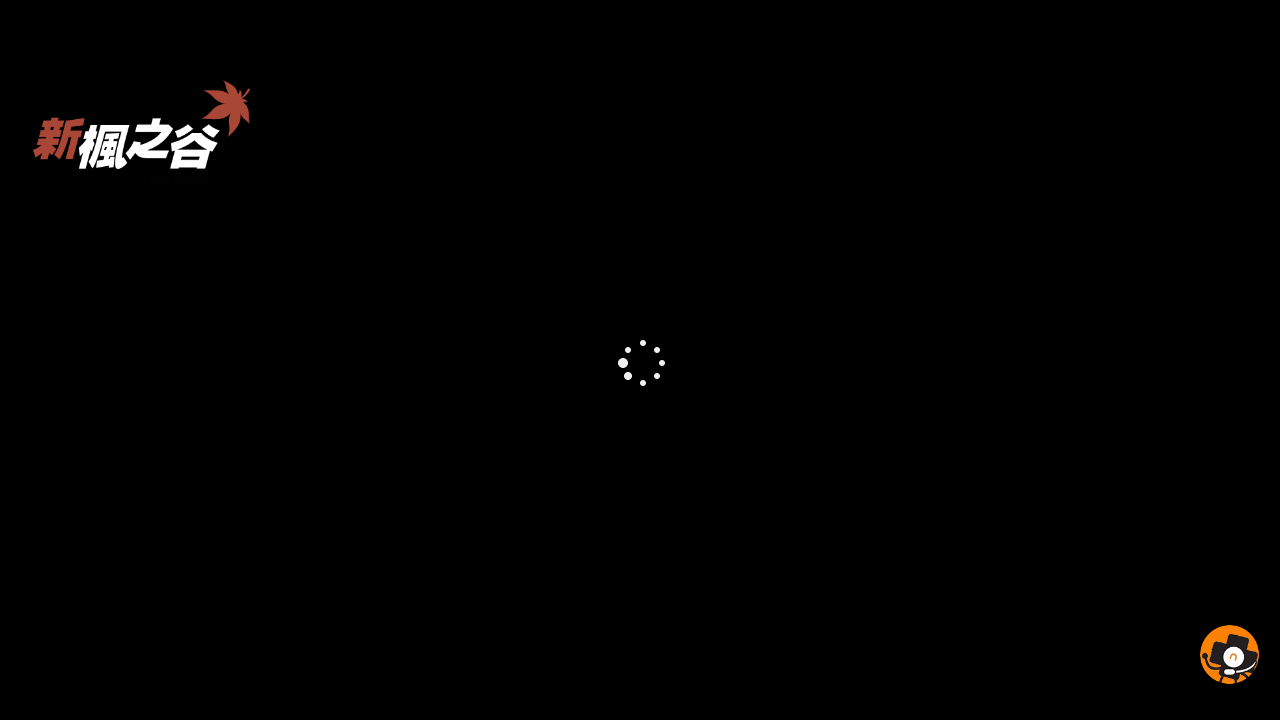

Waited 2 seconds for music to start playing
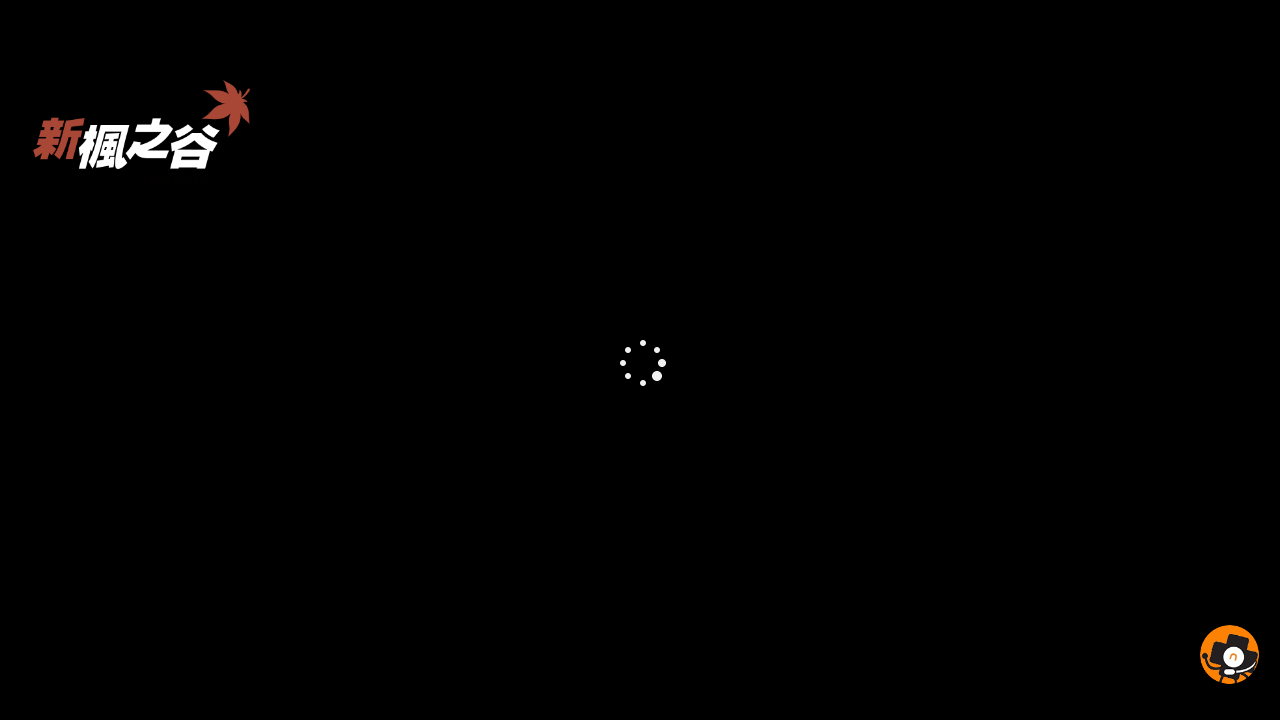

Evaluated audio element paused state to check if music is playing
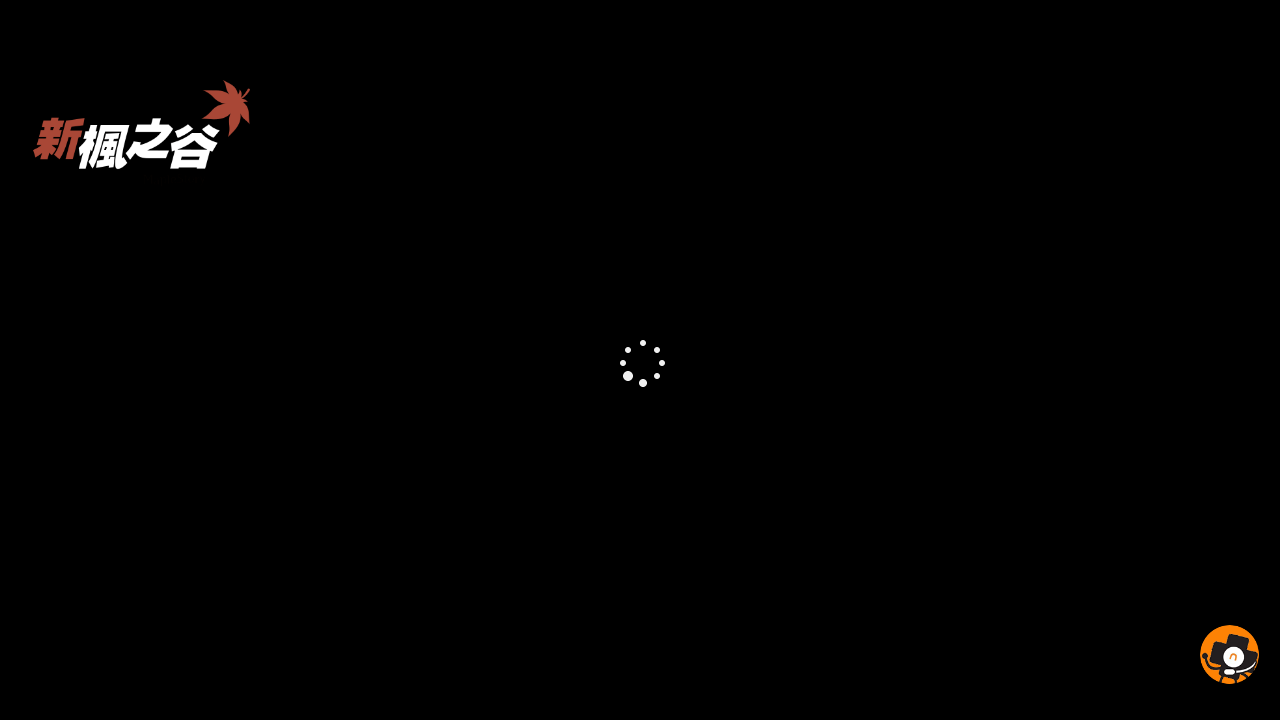

Assertion passed: Music is playing after clicking ON button
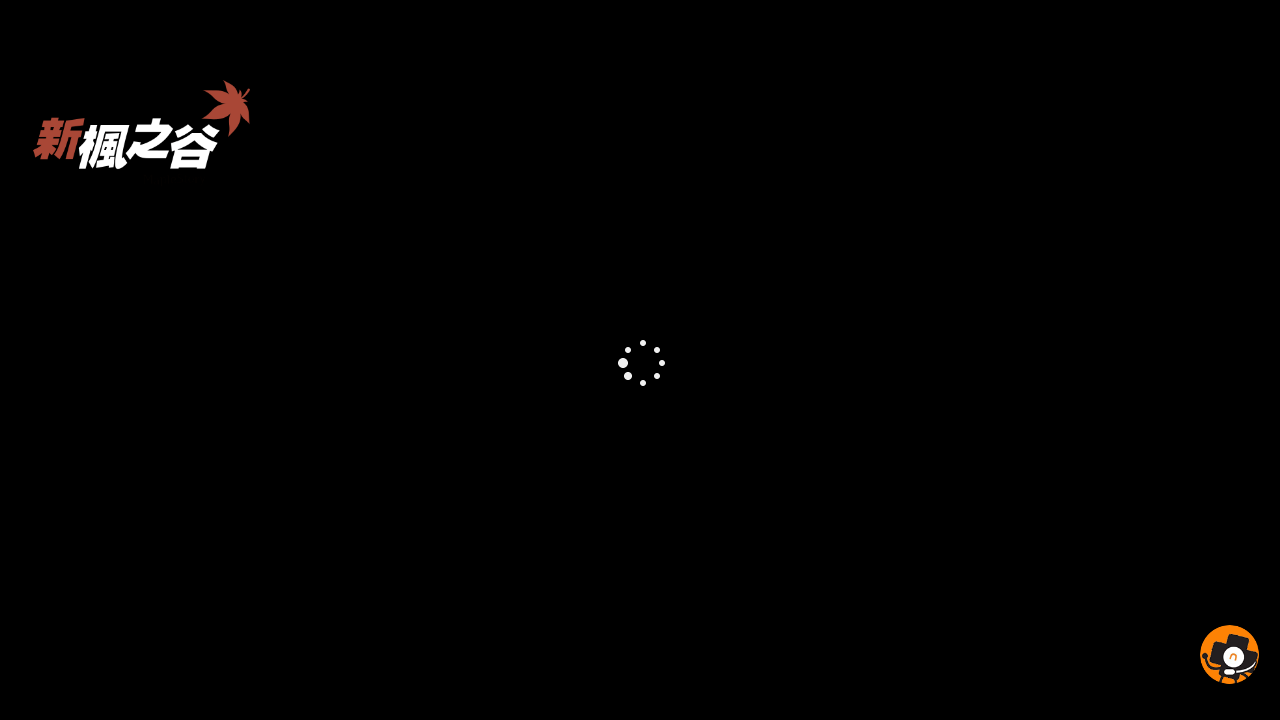

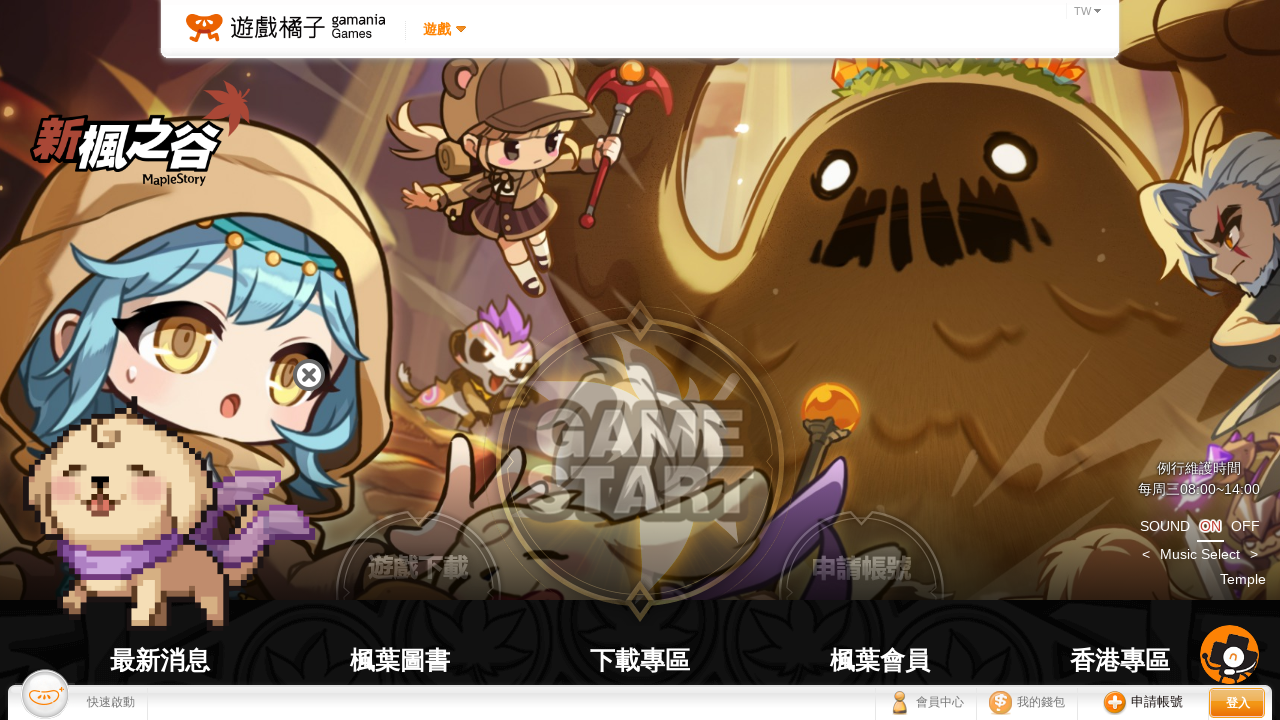